Tests radio button functionality by clicking the Impressive radio button option

Starting URL: https://demoqa.com/radio-button

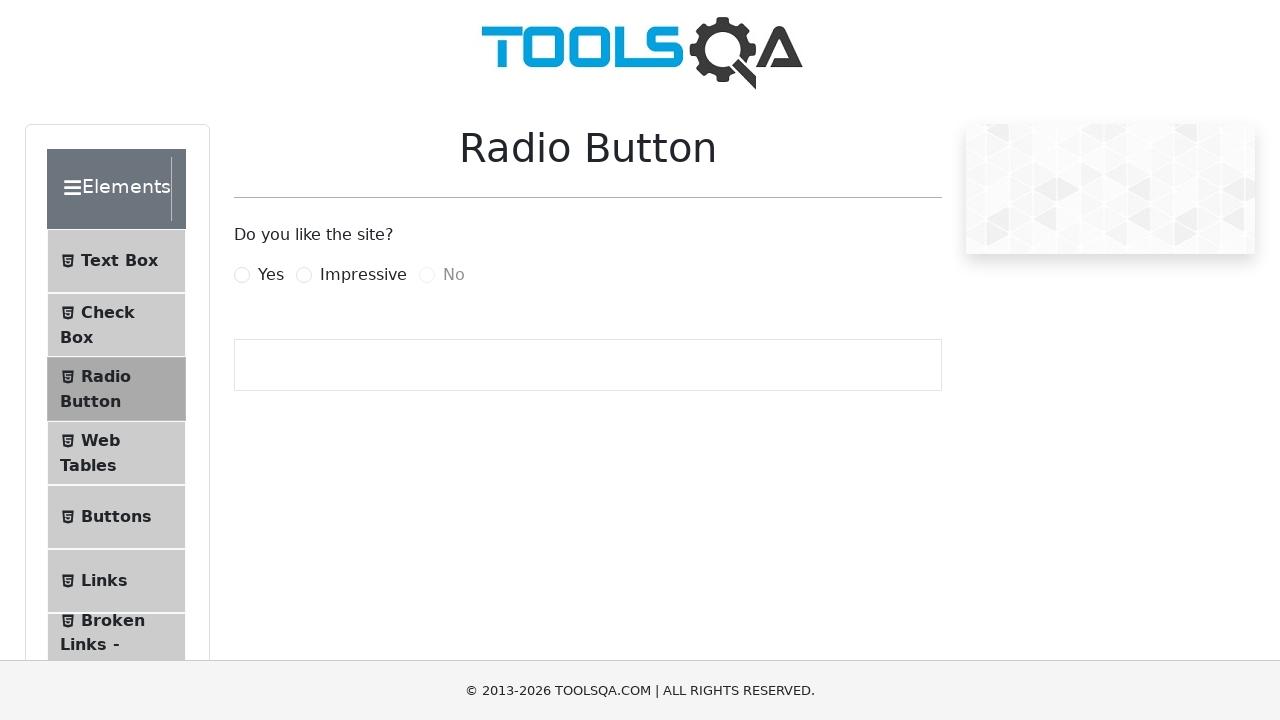

Clicked Impressive radio button option at (363, 275) on label[for='impressiveRadio']
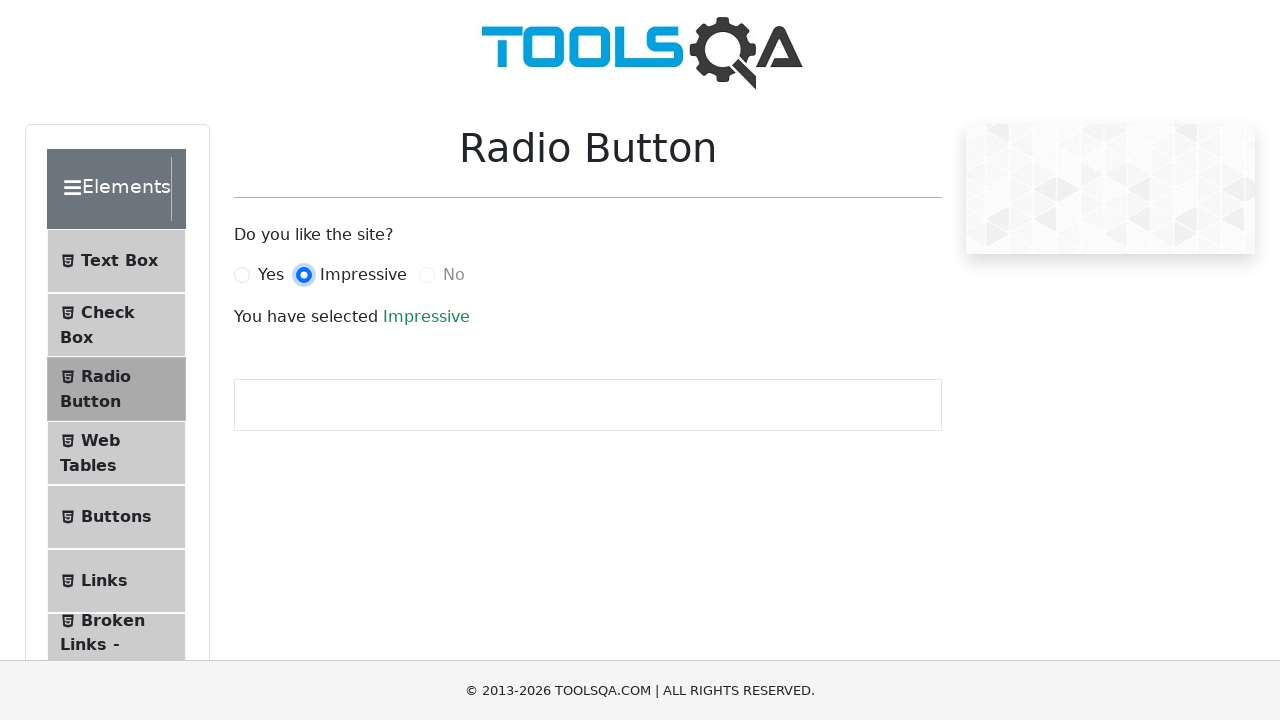

Success message appeared confirming Impressive option was selected
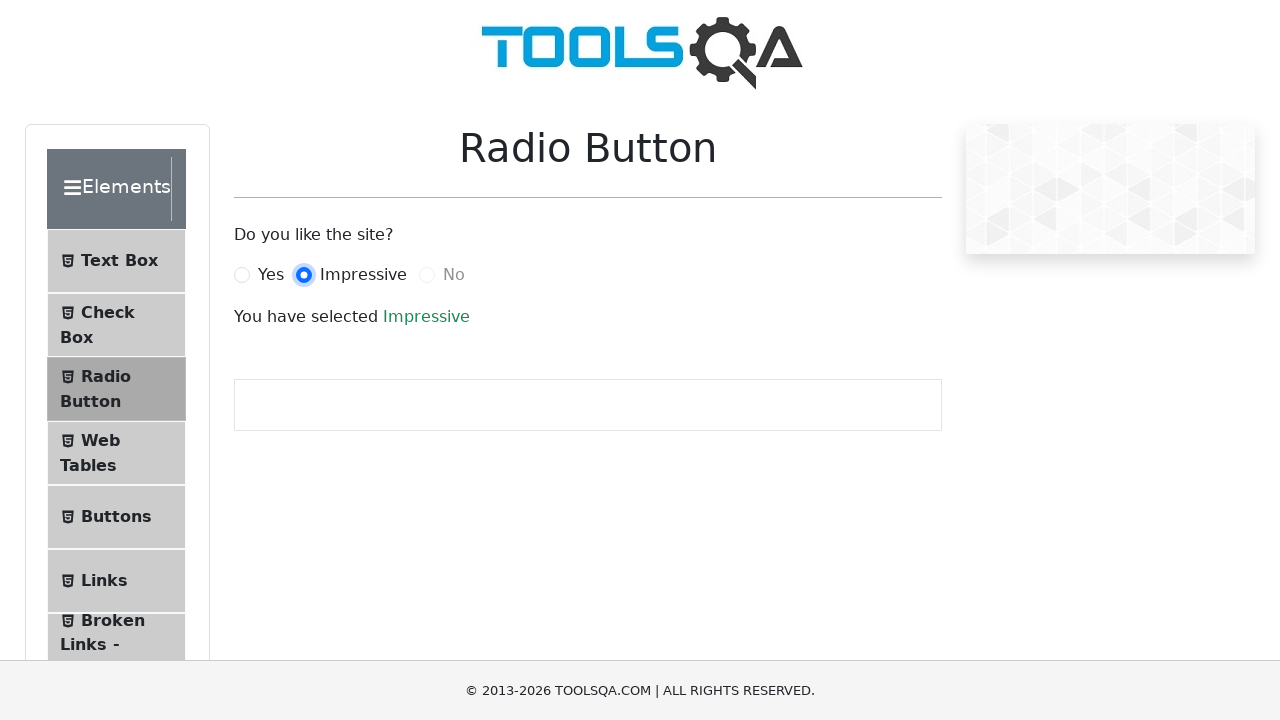

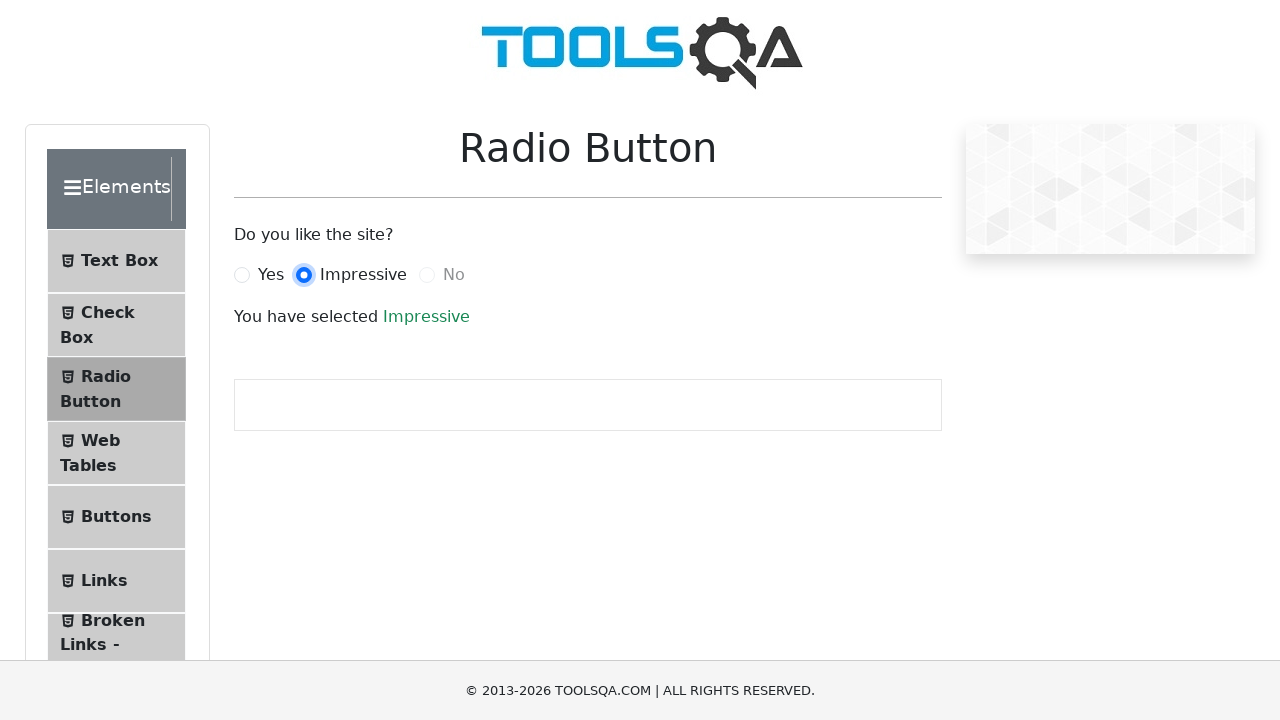